Tests opening multiple child windows from Gmail homepage by clicking Help, Privacy, and Terms links, then switches between windows to get their titles before returning to the parent window and entering an email address

Starting URL: http://gmail.com

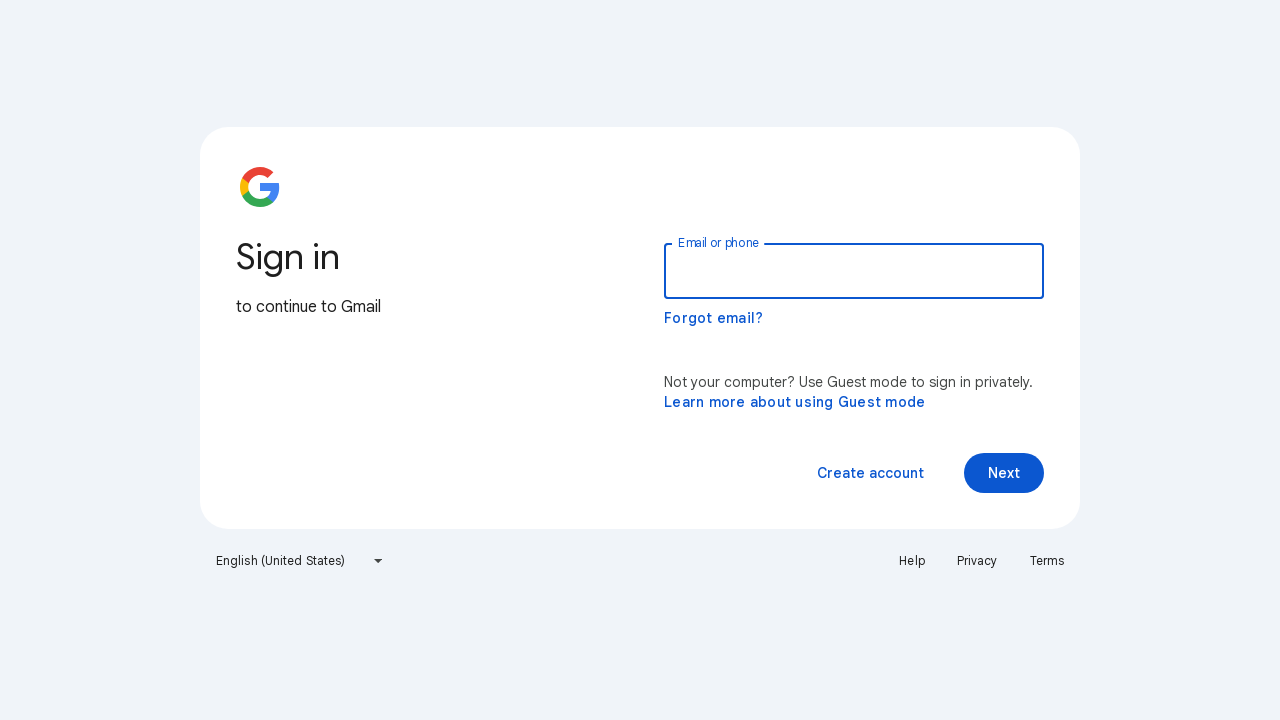

Clicked Help link, new window opened at (912, 561) on a:has-text('Help')
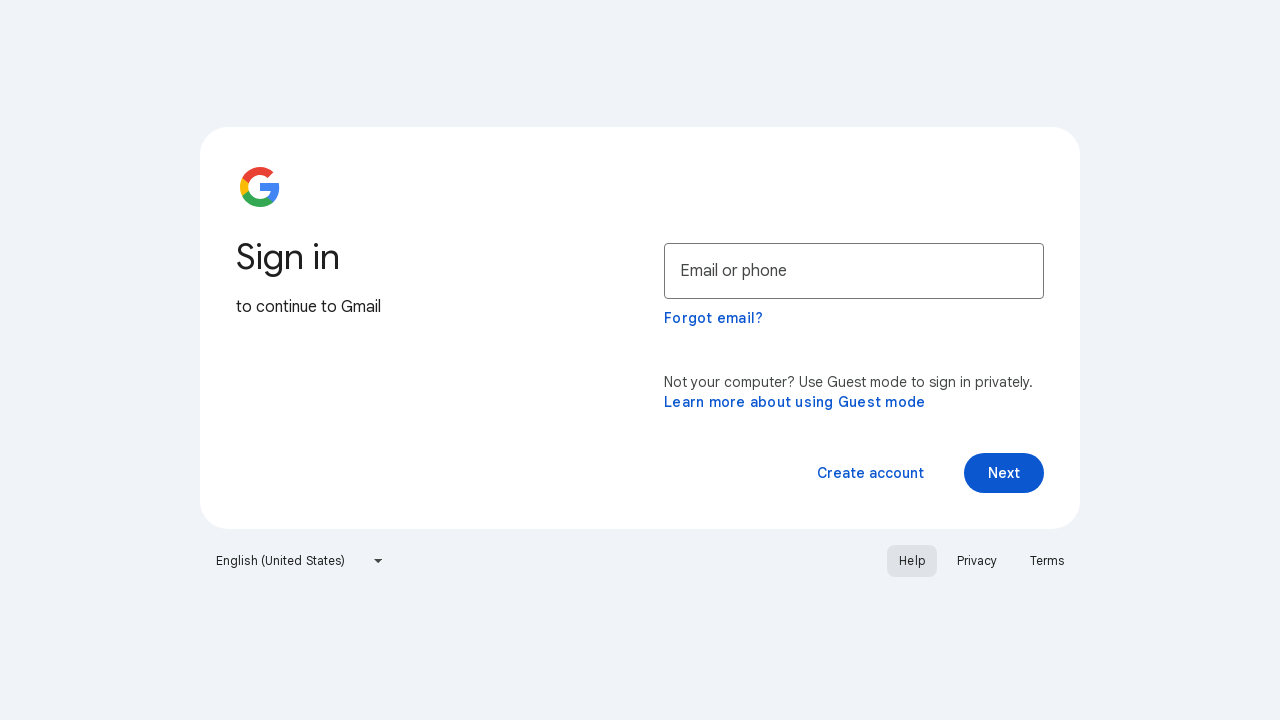

Help page loaded in new window
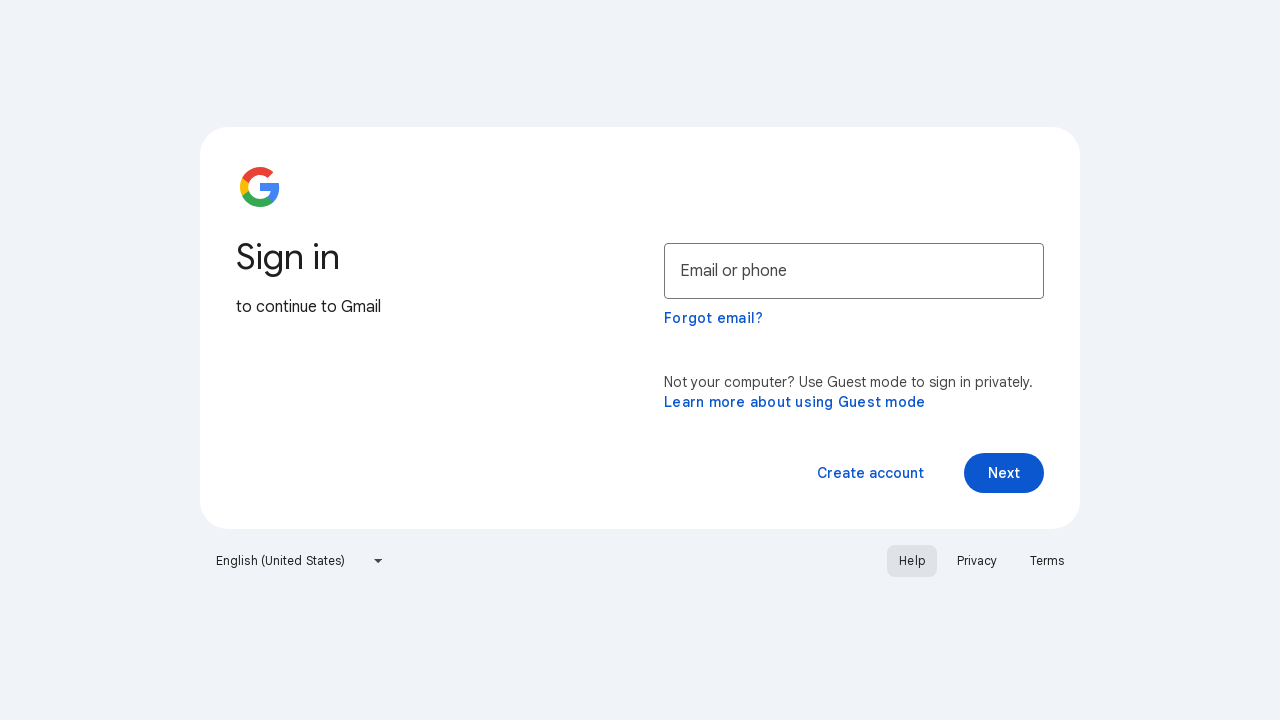

Retrieved Help page title: Google Account Help
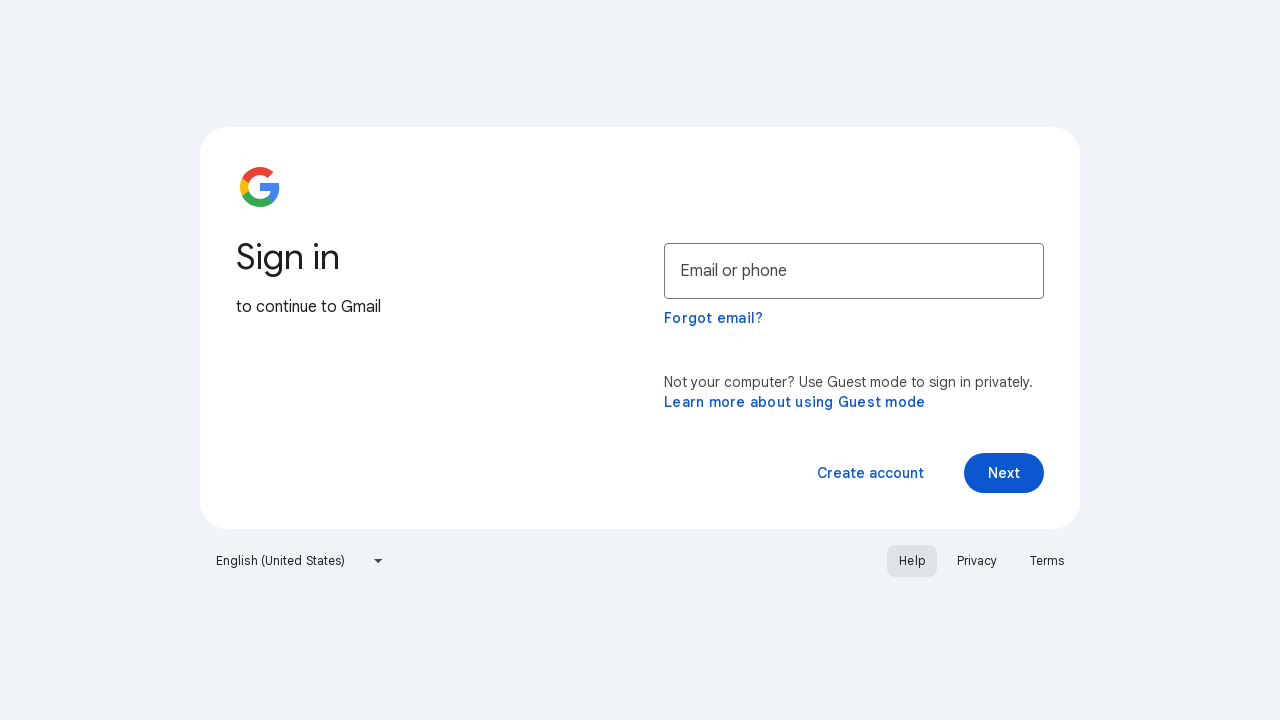

Closed Help page window
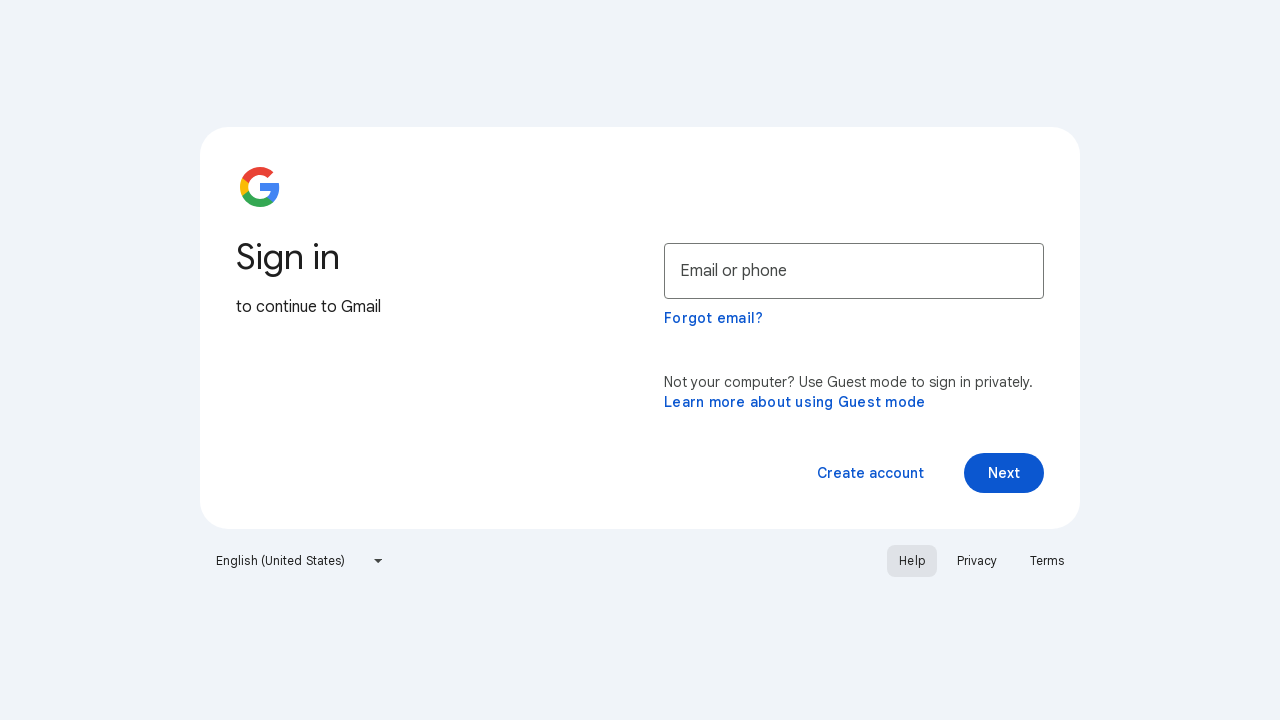

Clicked Privacy link, new window opened at (977, 561) on a:has-text('Privacy')
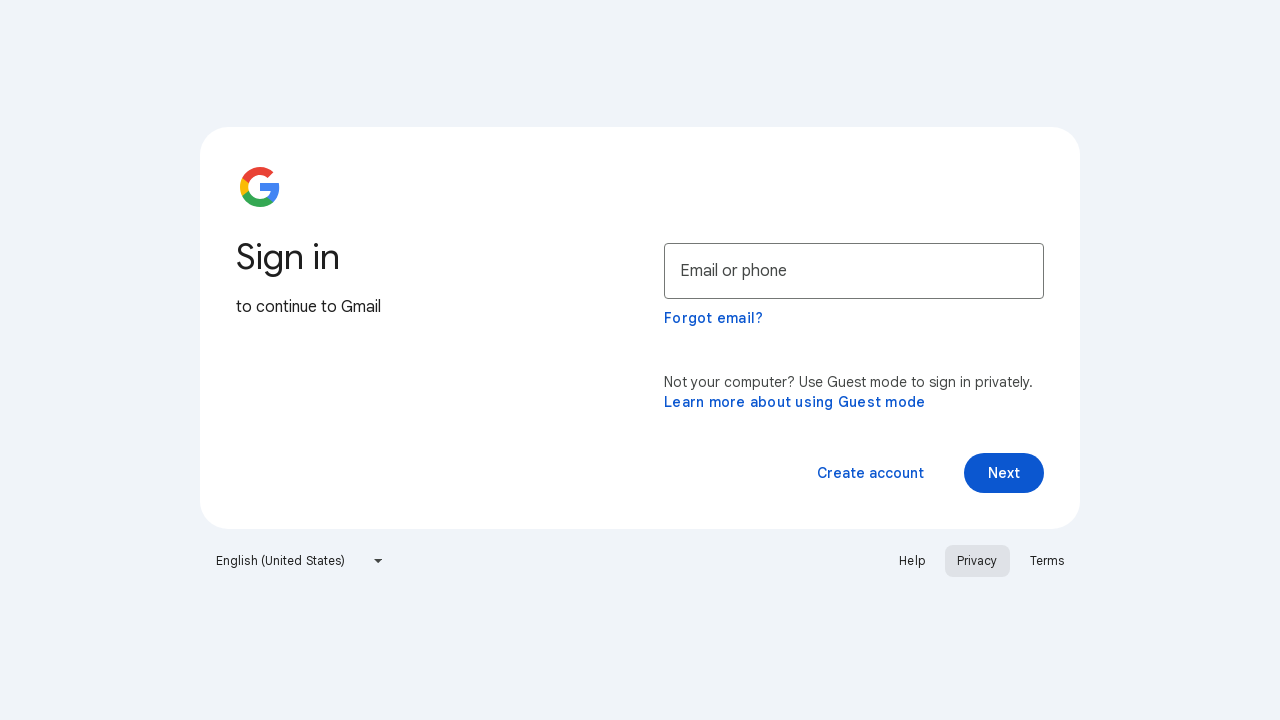

Privacy page loaded in new window
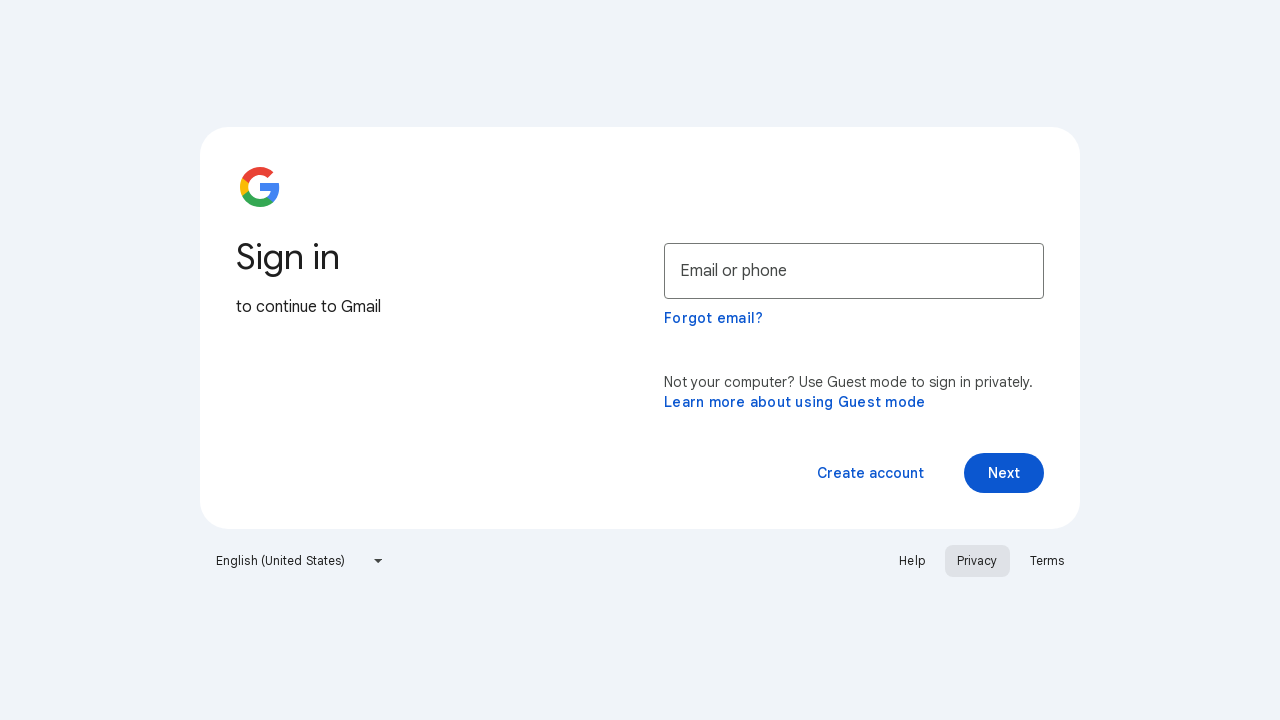

Retrieved Privacy page title: Privacy Policy – Privacy & Terms – Google
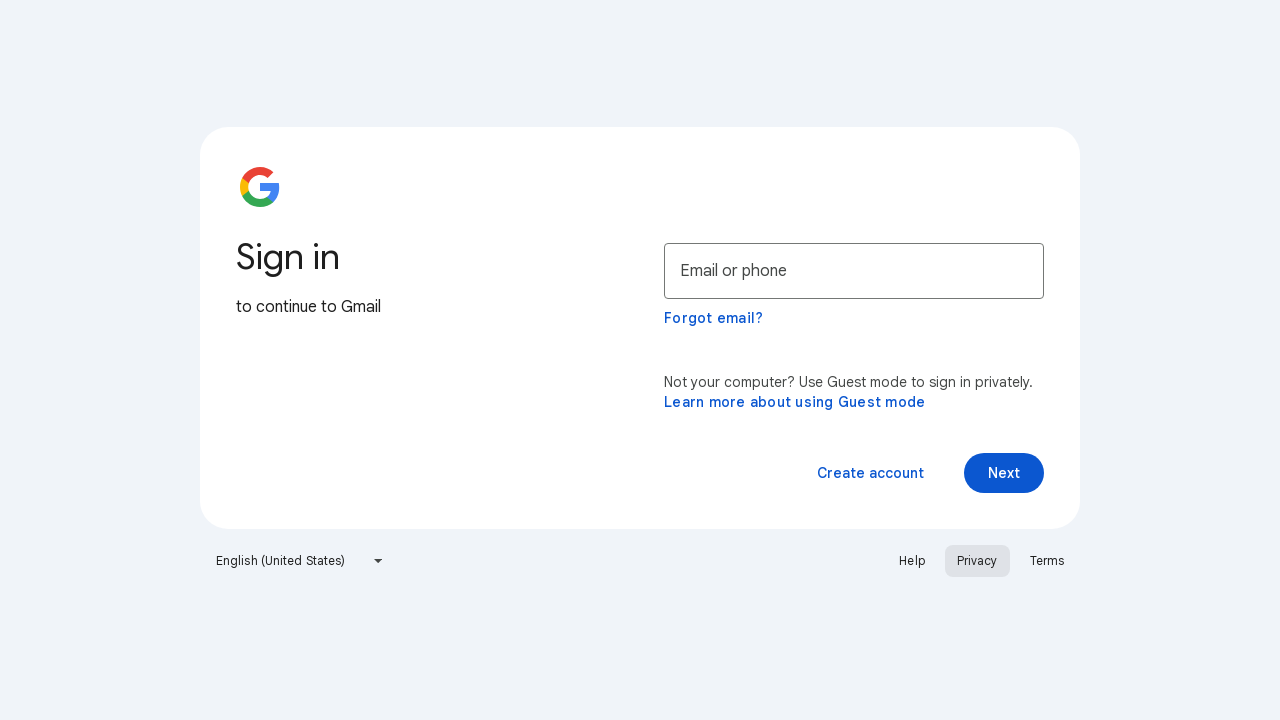

Closed Privacy page window
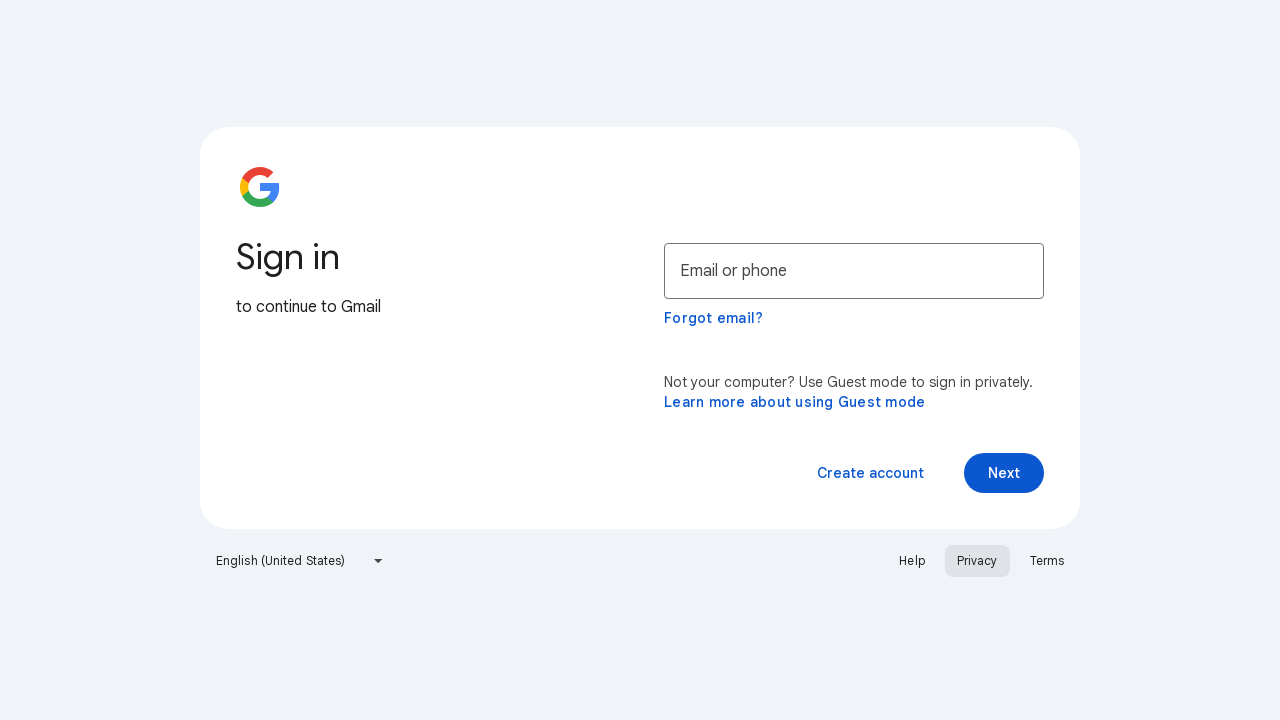

Clicked Terms link, new window opened at (1047, 561) on a:has-text('Terms')
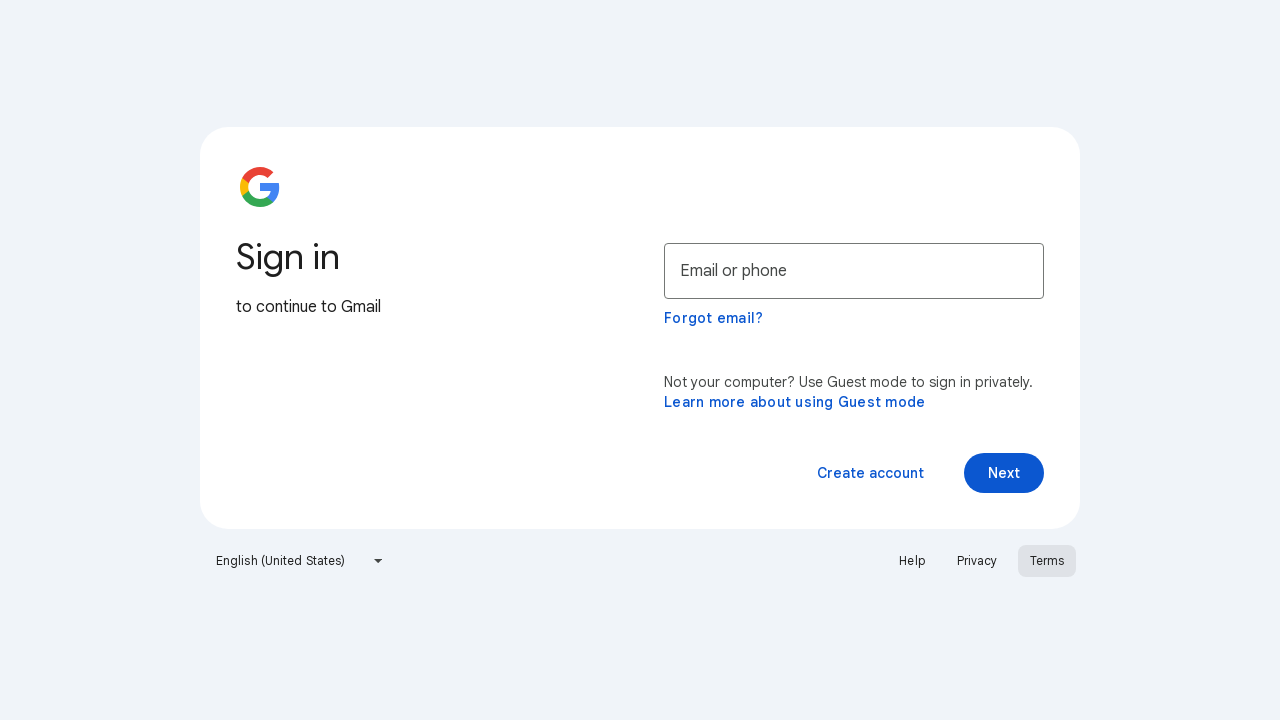

Terms page loaded in new window
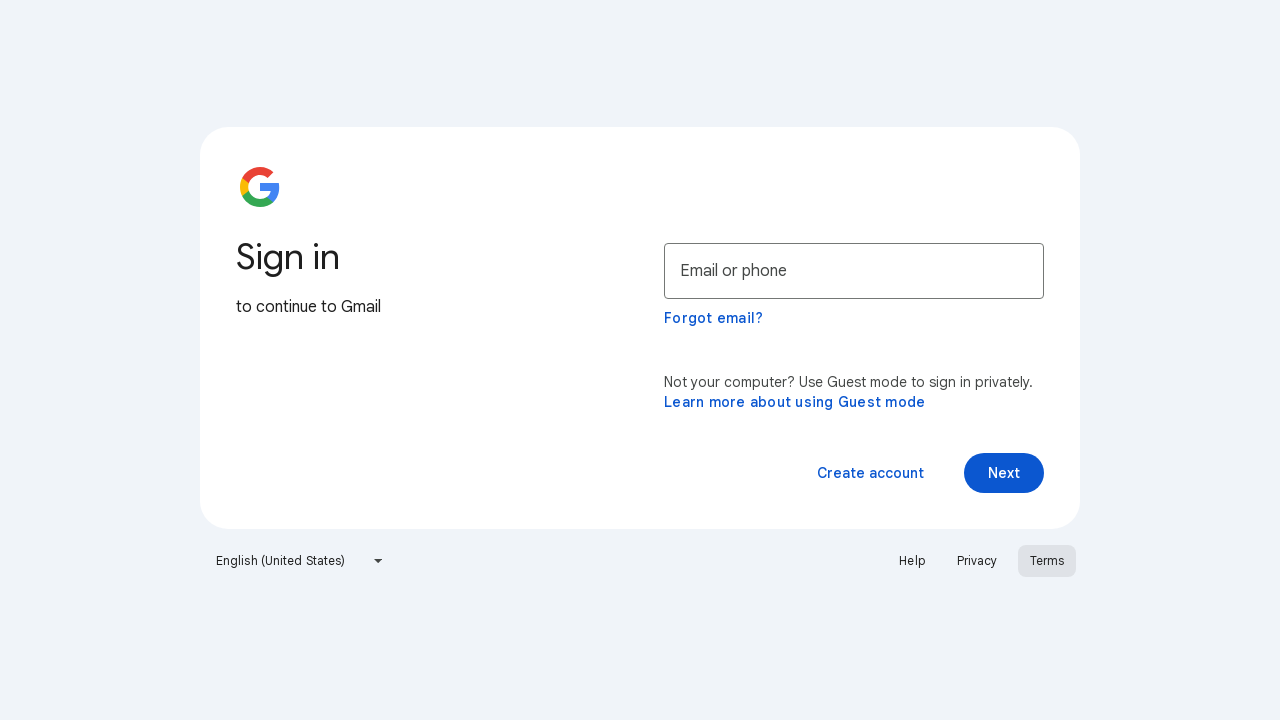

Retrieved Terms page title: Google Terms of Service – Privacy & Terms – Google
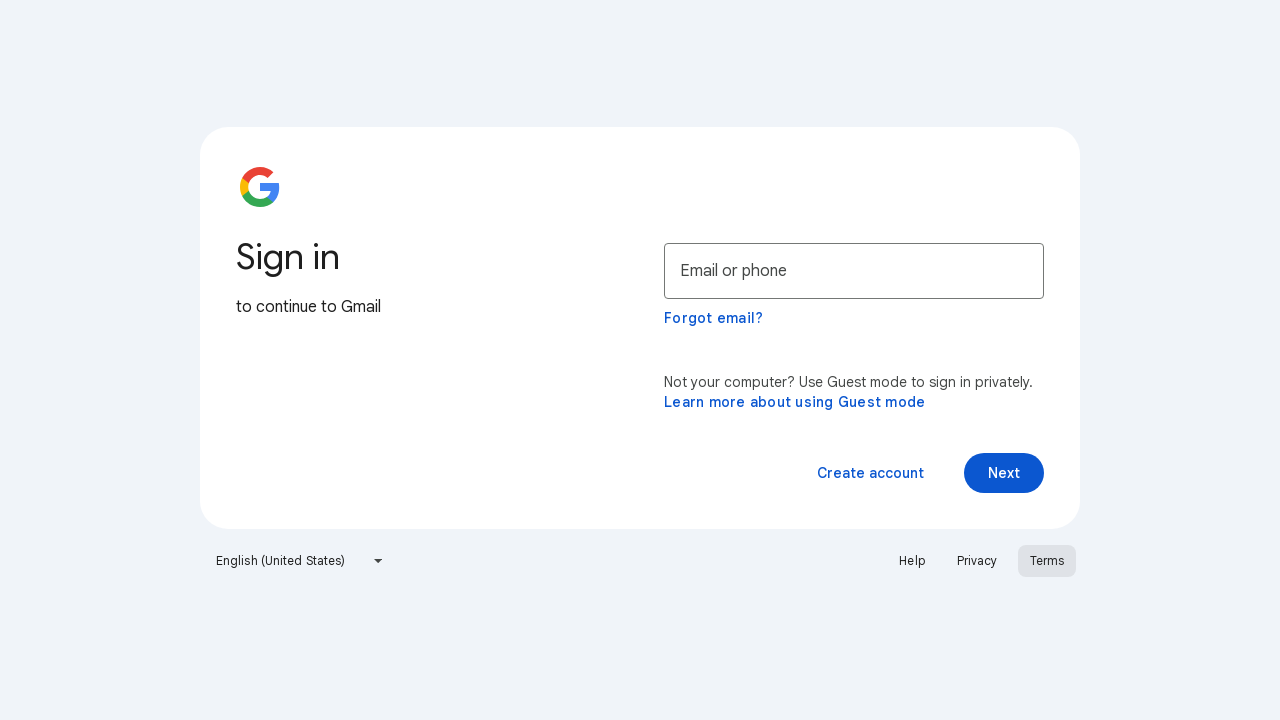

Closed Terms page window
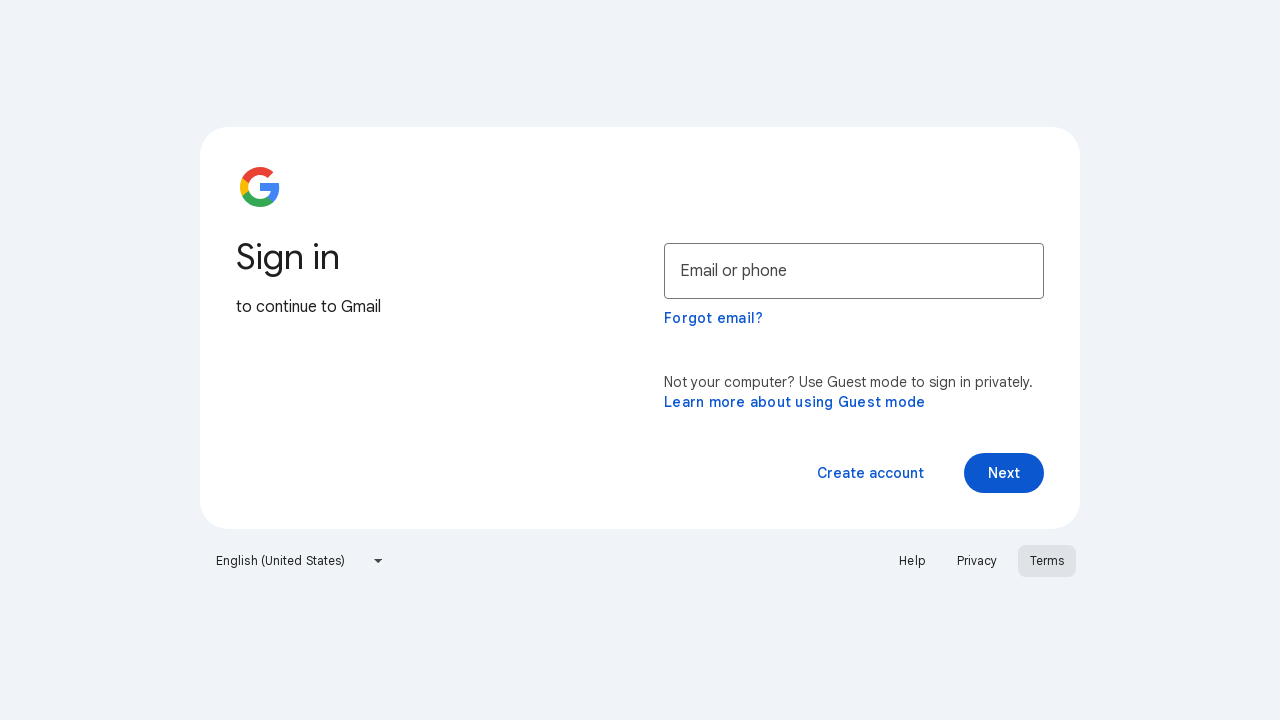

Filled email field with 'testuser2024@gmail.com' on Gmail homepage on #identifierId
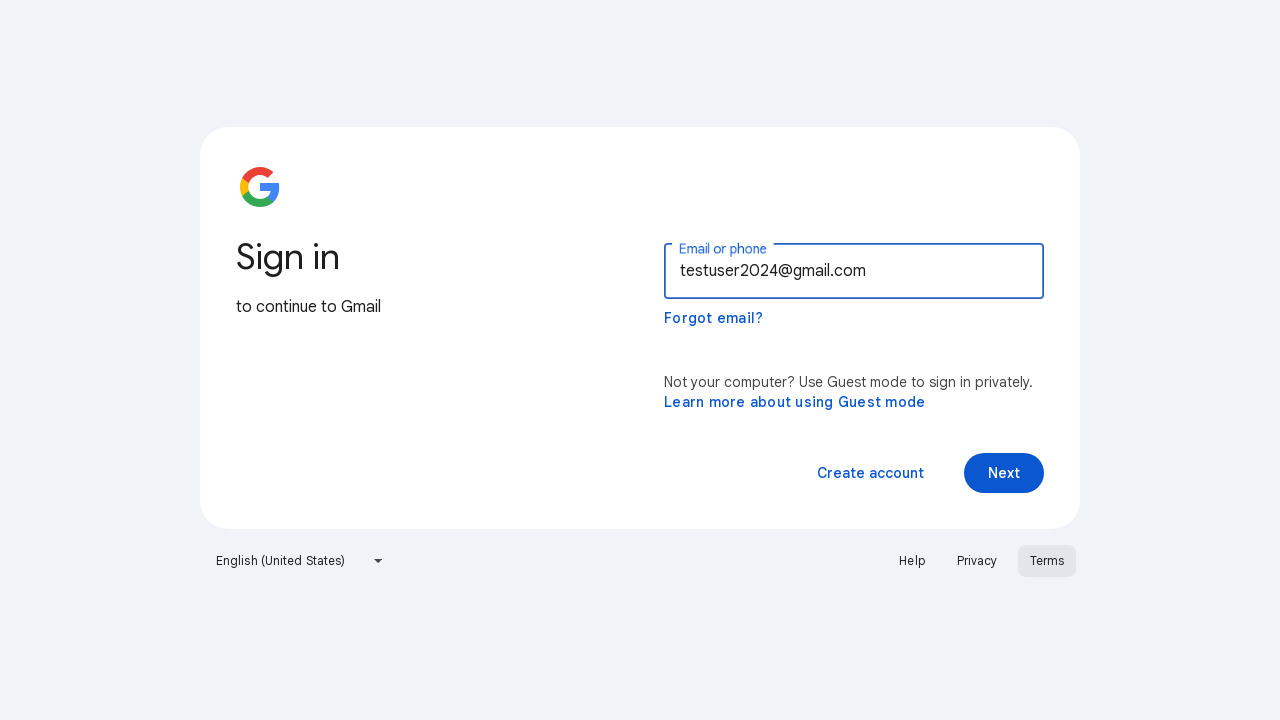

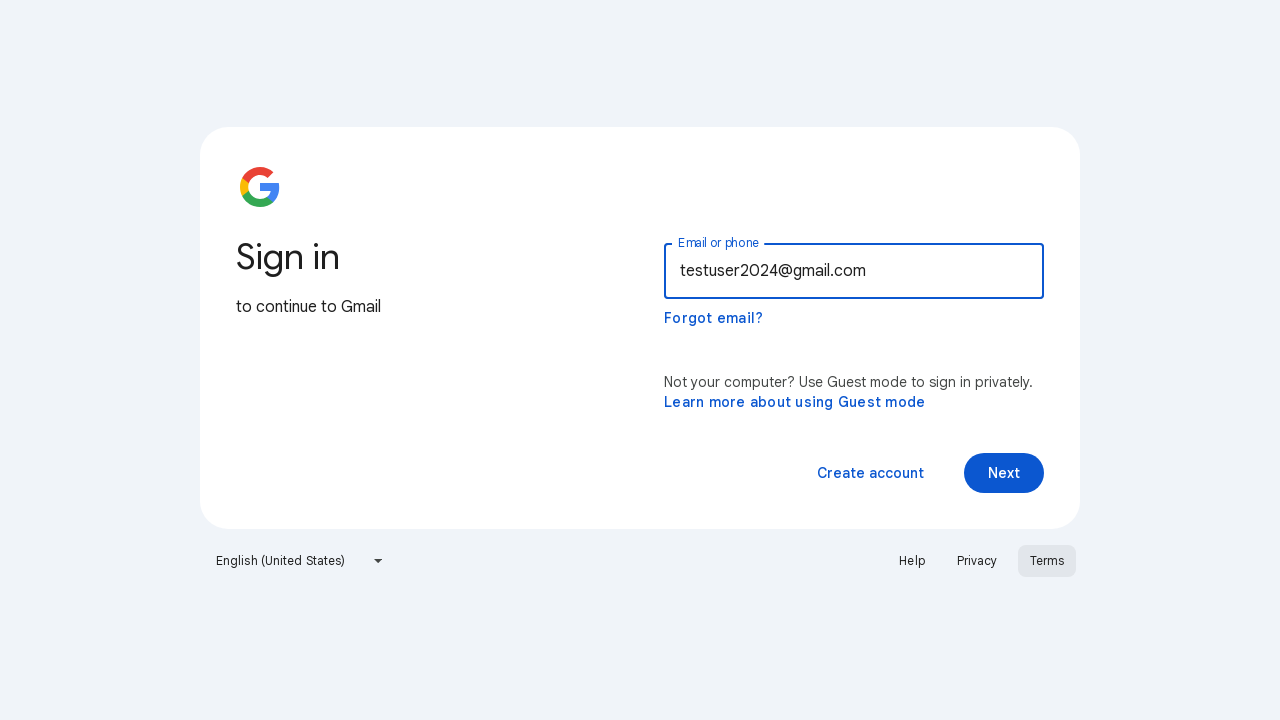